Tests jQuery UI droppable functionality by performing a drag and drop operation within an iframe, then navigates to the Resizable page

Starting URL: https://jqueryui.com/droppable/

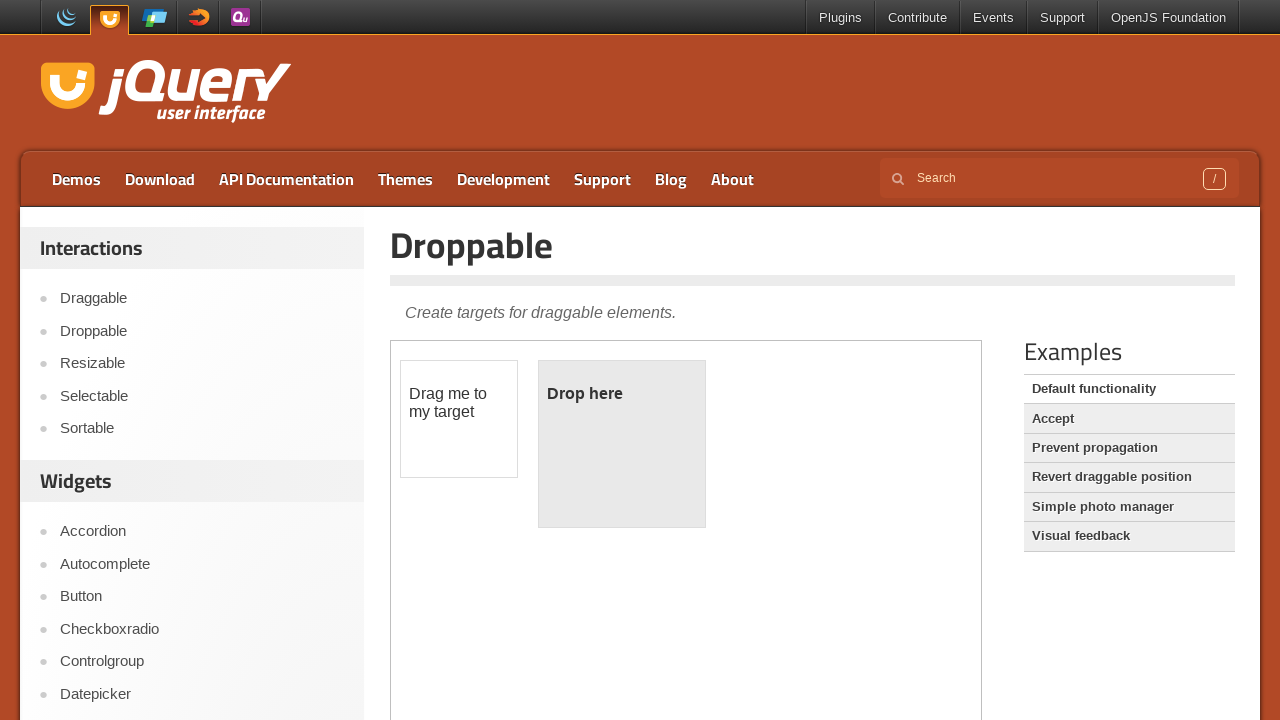

Located iframe.demo-frame containing the drag and drop demo
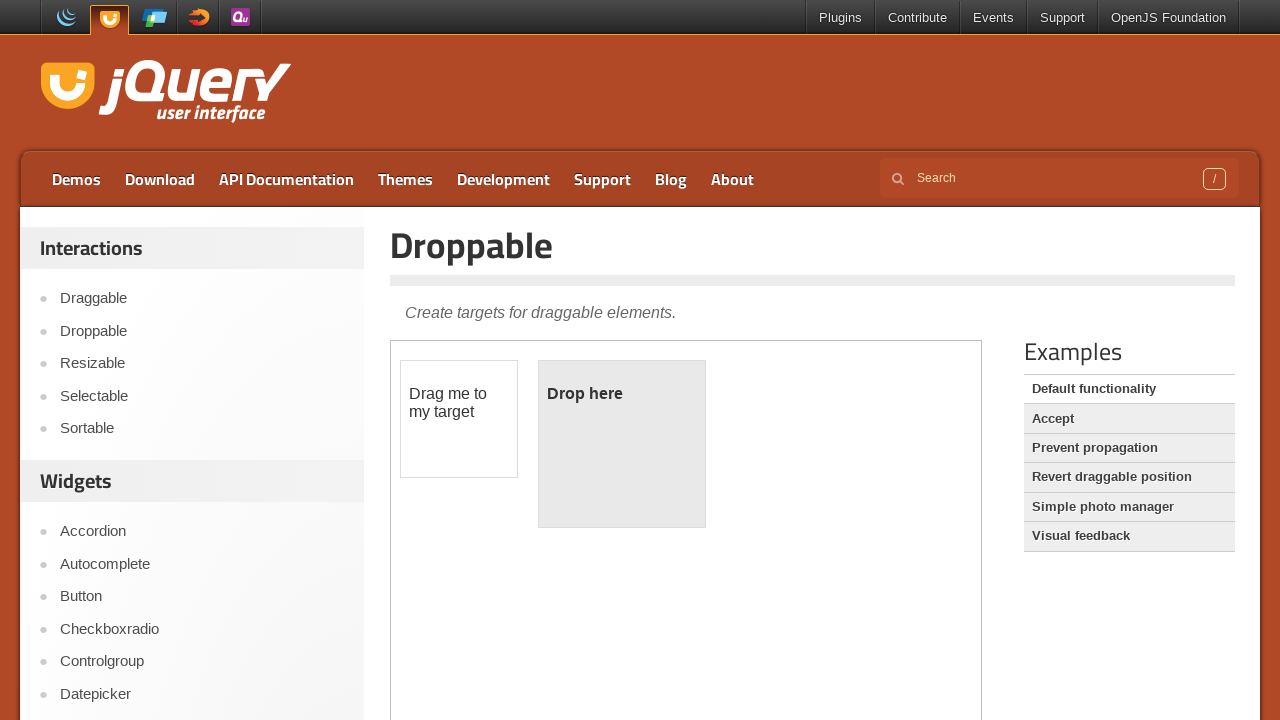

Located draggable element with id 'draggable'
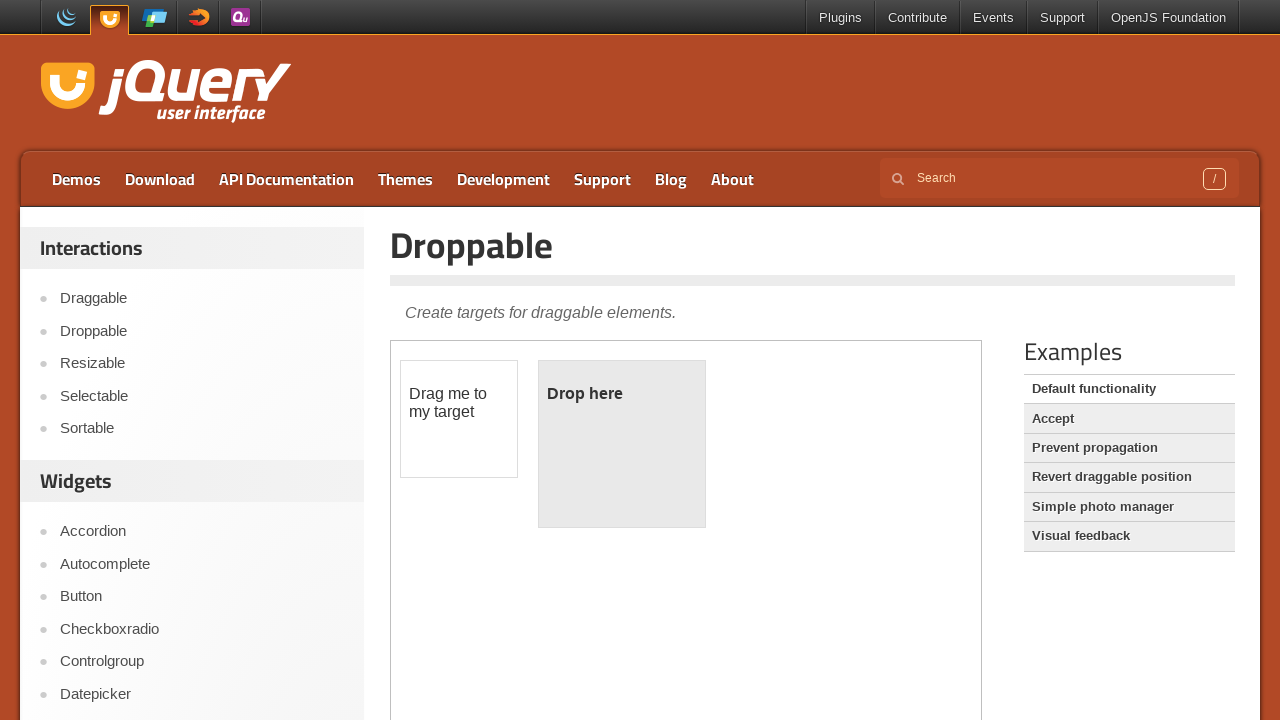

Located droppable element with id 'droppable'
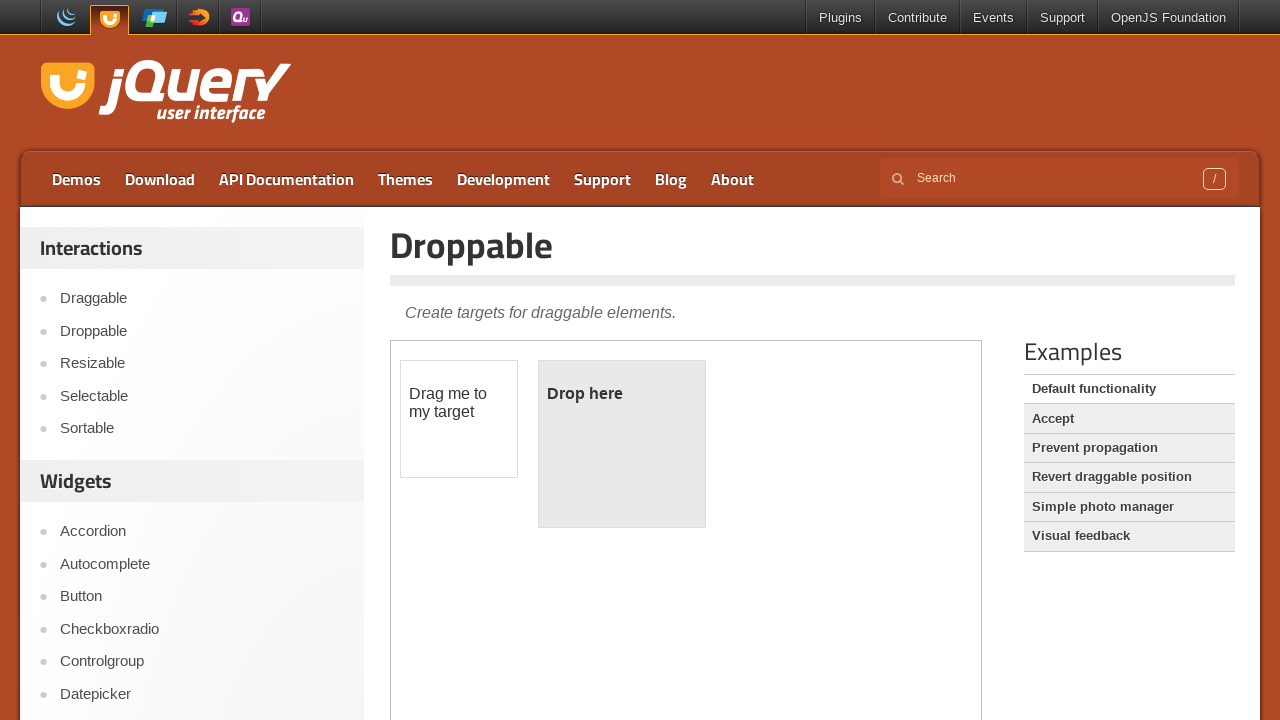

Performed drag and drop operation from draggable to droppable element at (622, 444)
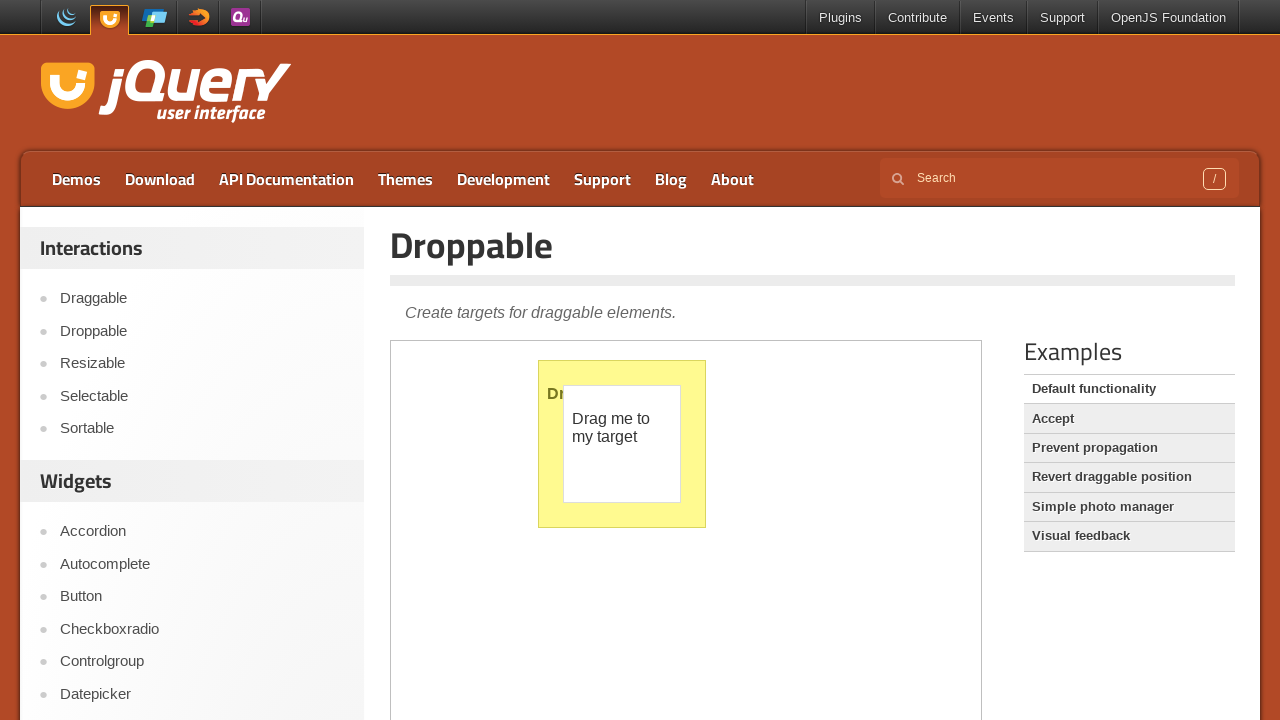

Clicked on Resizable link in the sidebar to navigate to Resizable page at (202, 364) on xpath=//div//aside//ul//a[text()='Resizable']
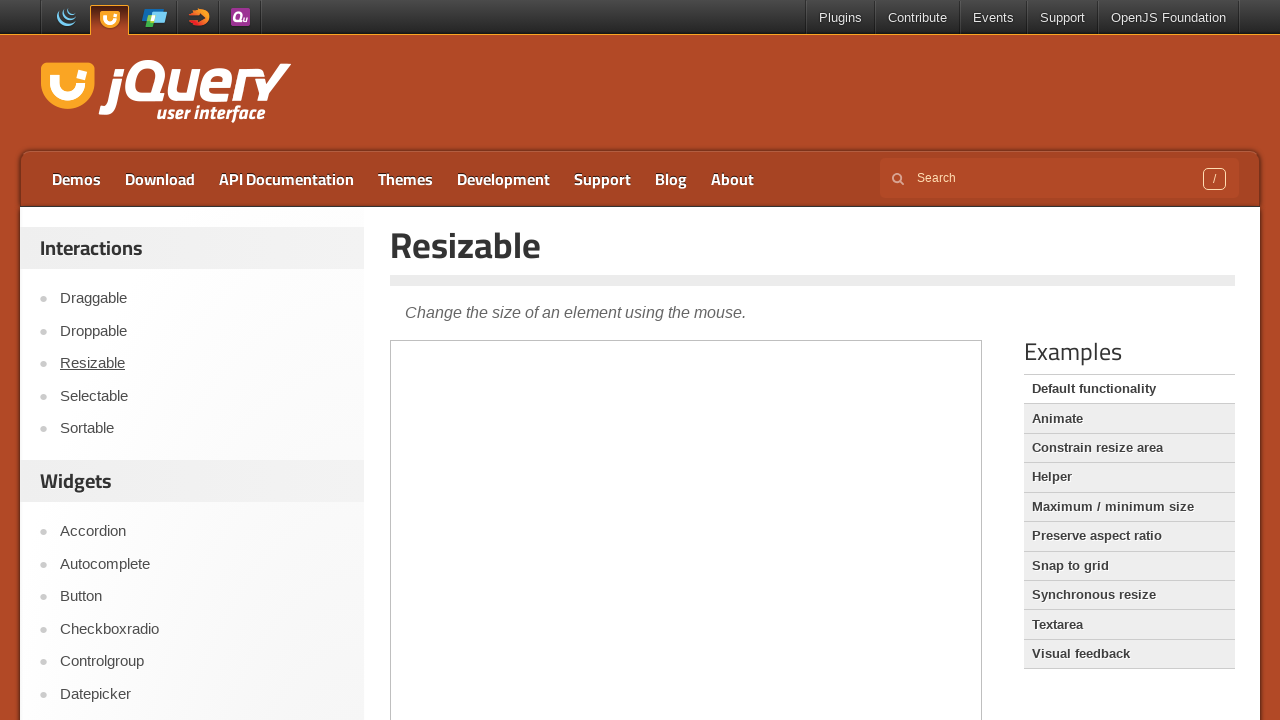

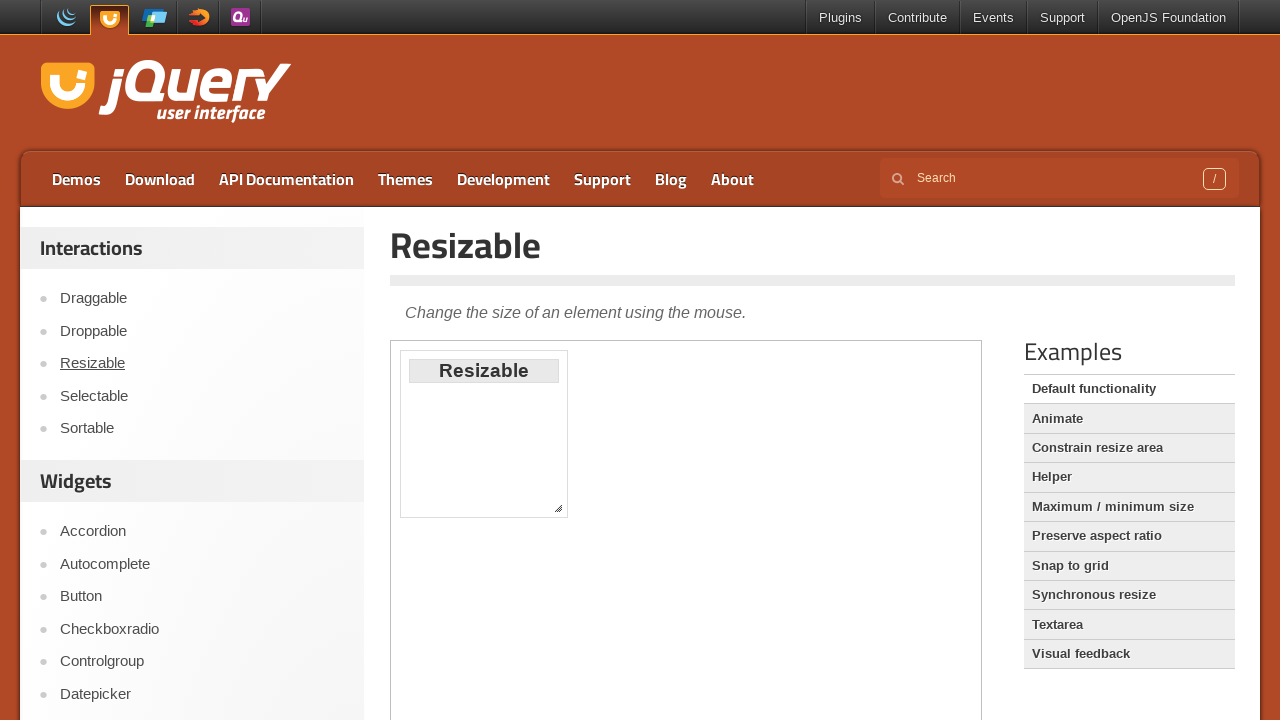